Tests adding todo items by filling the input field and pressing Enter, verifying items are added to the list

Starting URL: https://demo.playwright.dev/todomvc

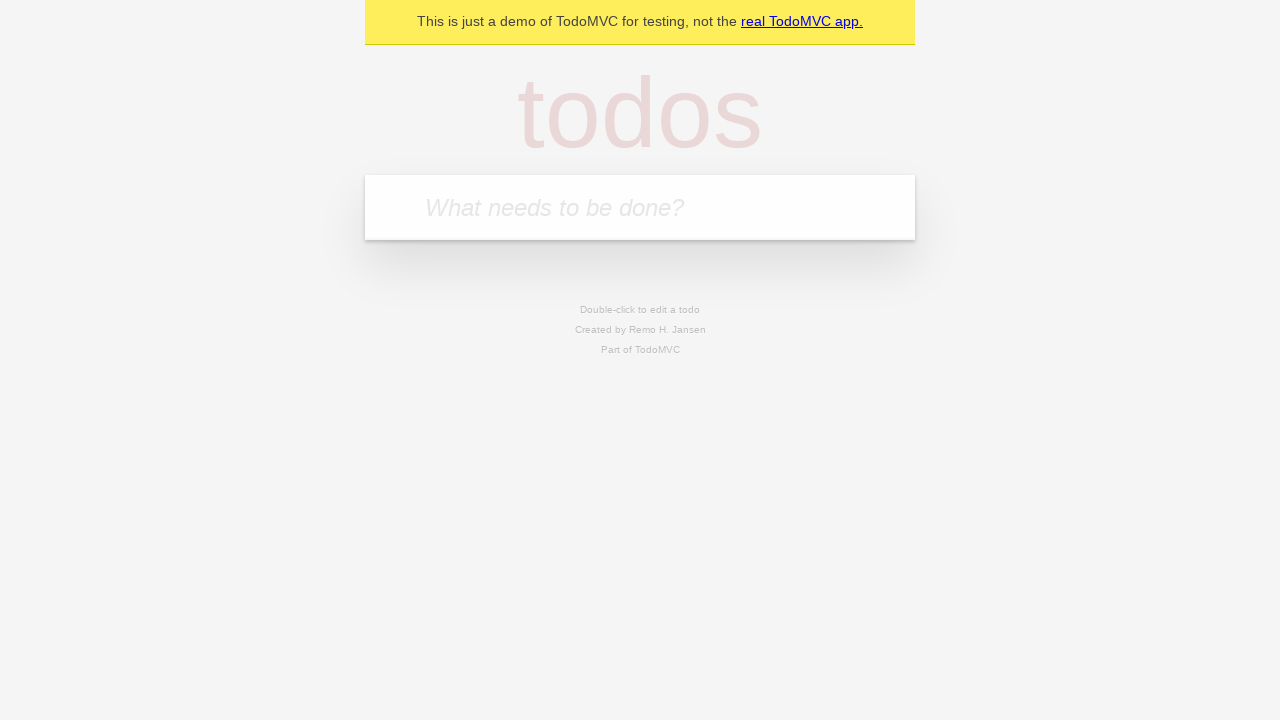

Located the todo input field with placeholder 'What needs to be done?'
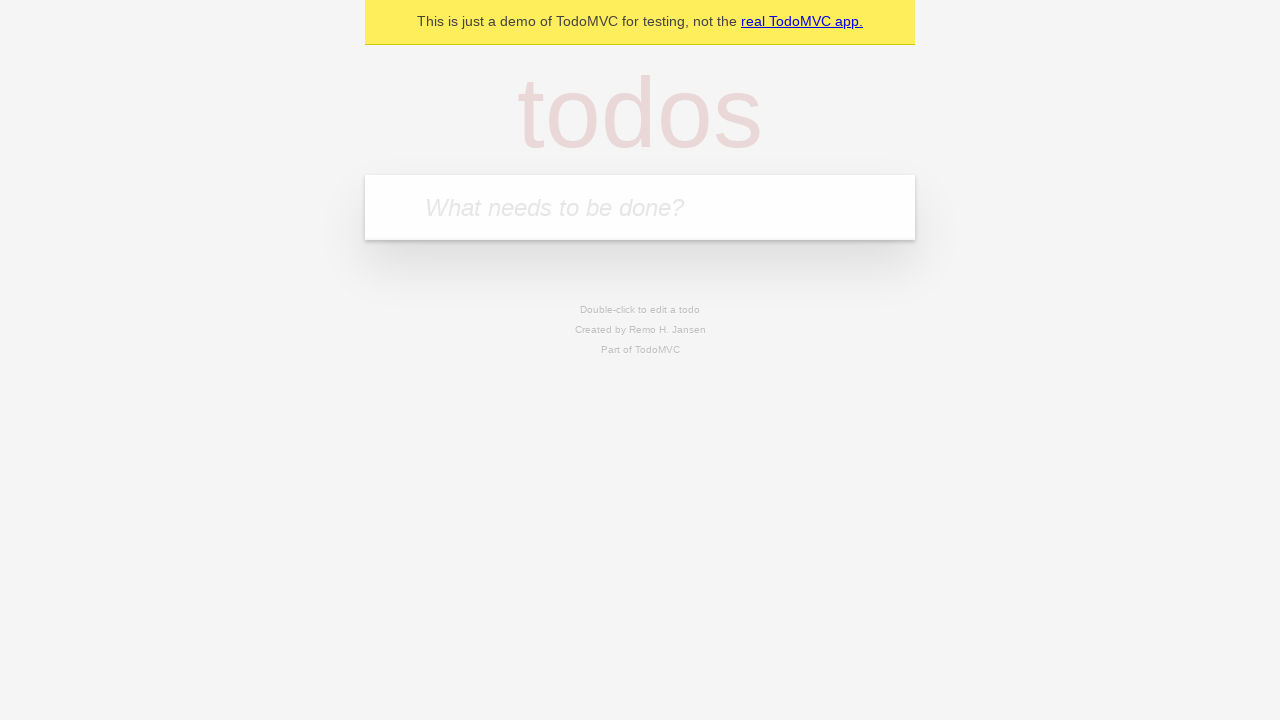

Filled todo input with 'buy some cheese' on internal:attr=[placeholder="What needs to be done?"i]
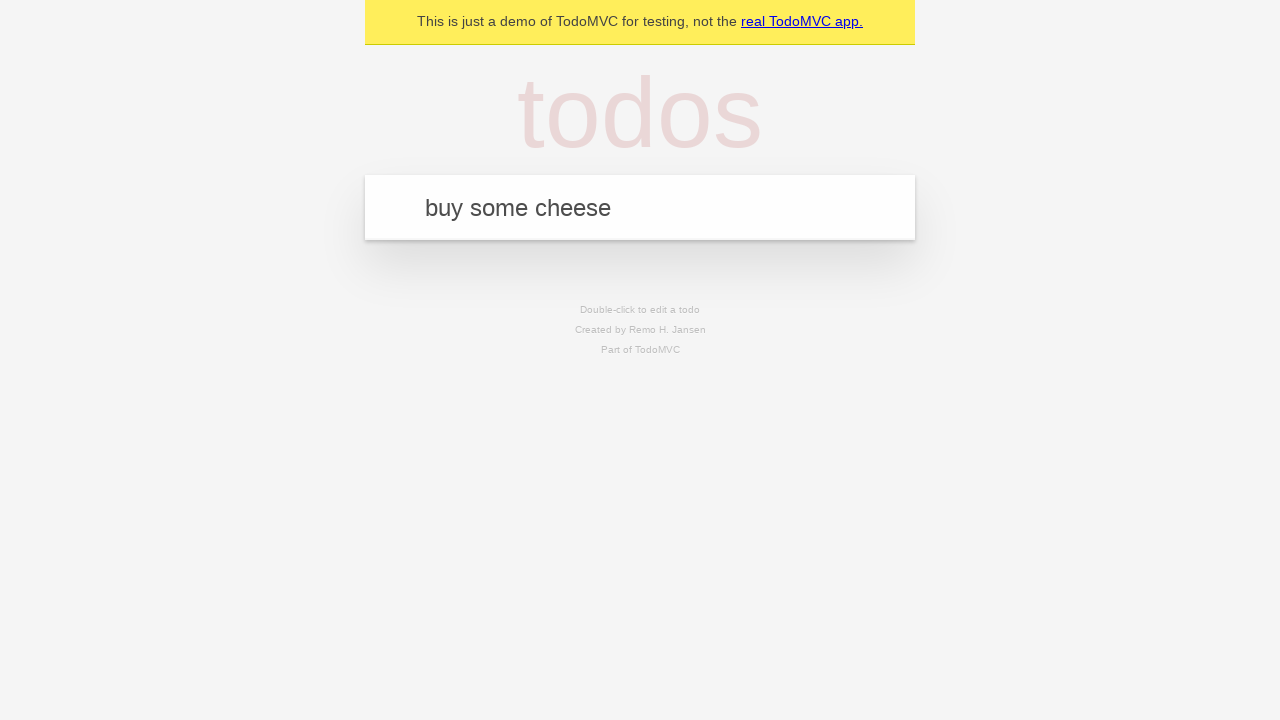

Pressed Enter to add first todo item on internal:attr=[placeholder="What needs to be done?"i]
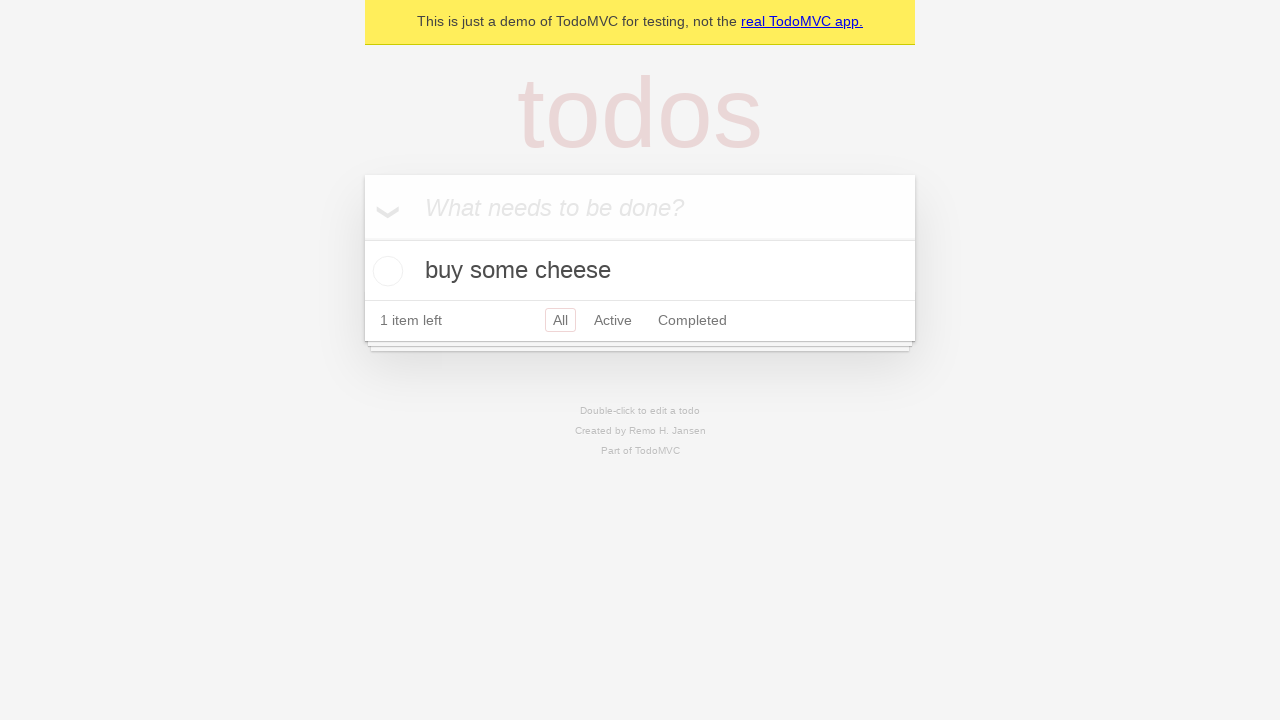

First todo item appeared in the list
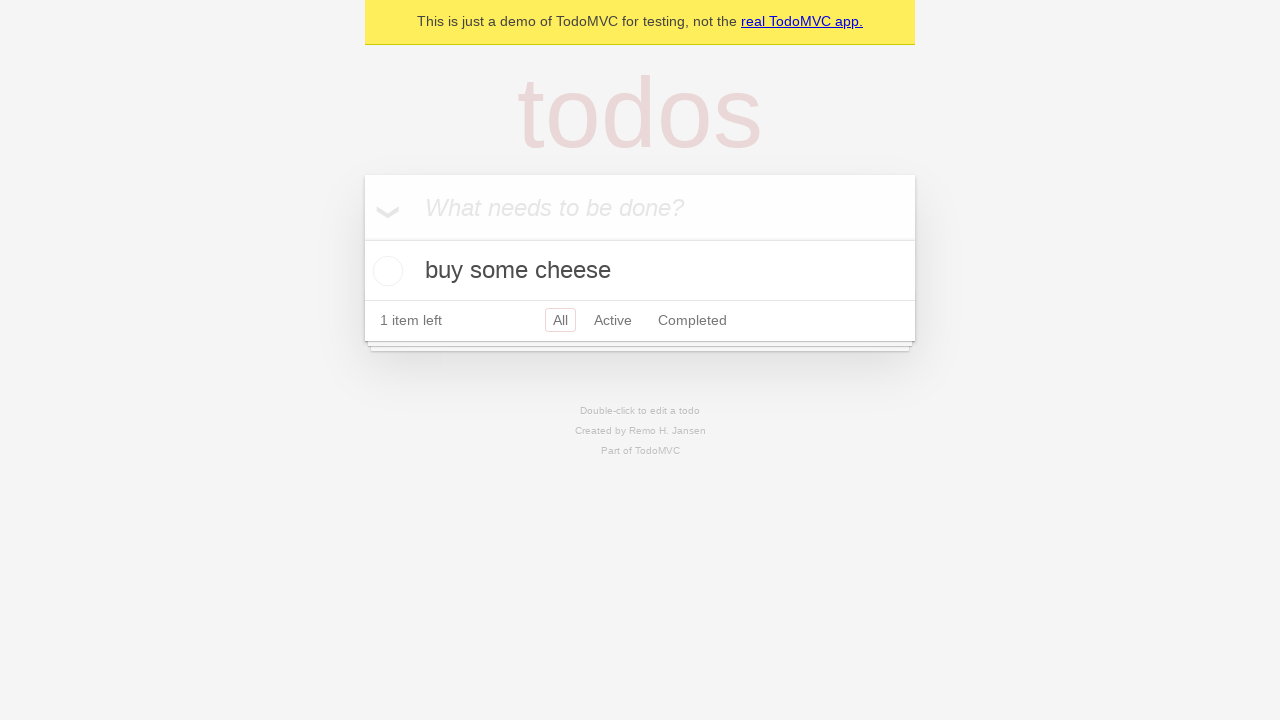

Filled todo input with 'feed the cat' on internal:attr=[placeholder="What needs to be done?"i]
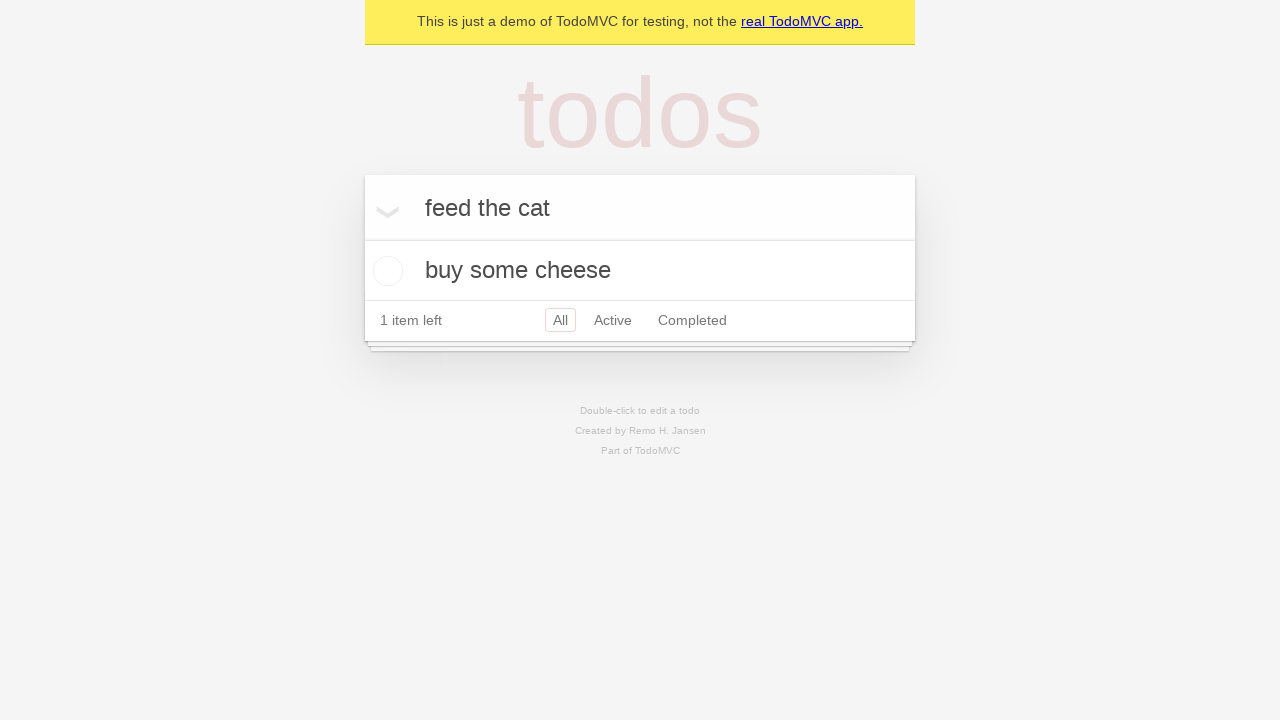

Pressed Enter to add second todo item on internal:attr=[placeholder="What needs to be done?"i]
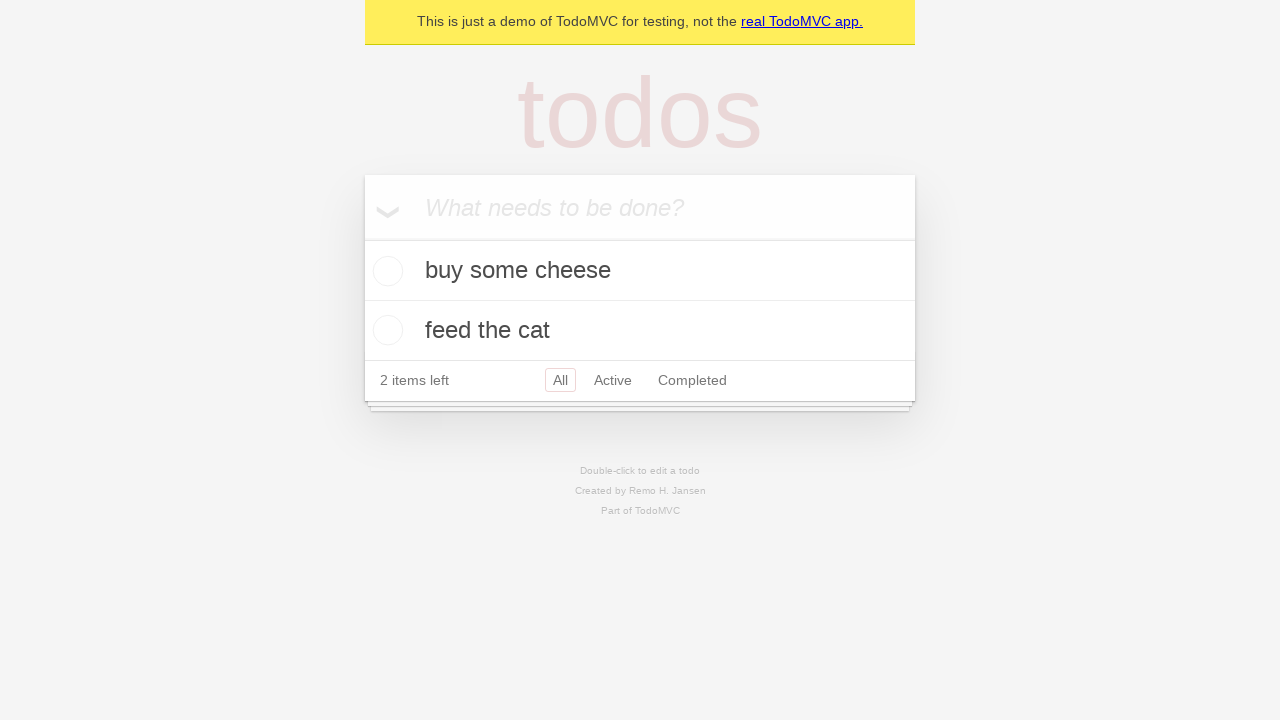

Verified that both todo items are displayed in the list
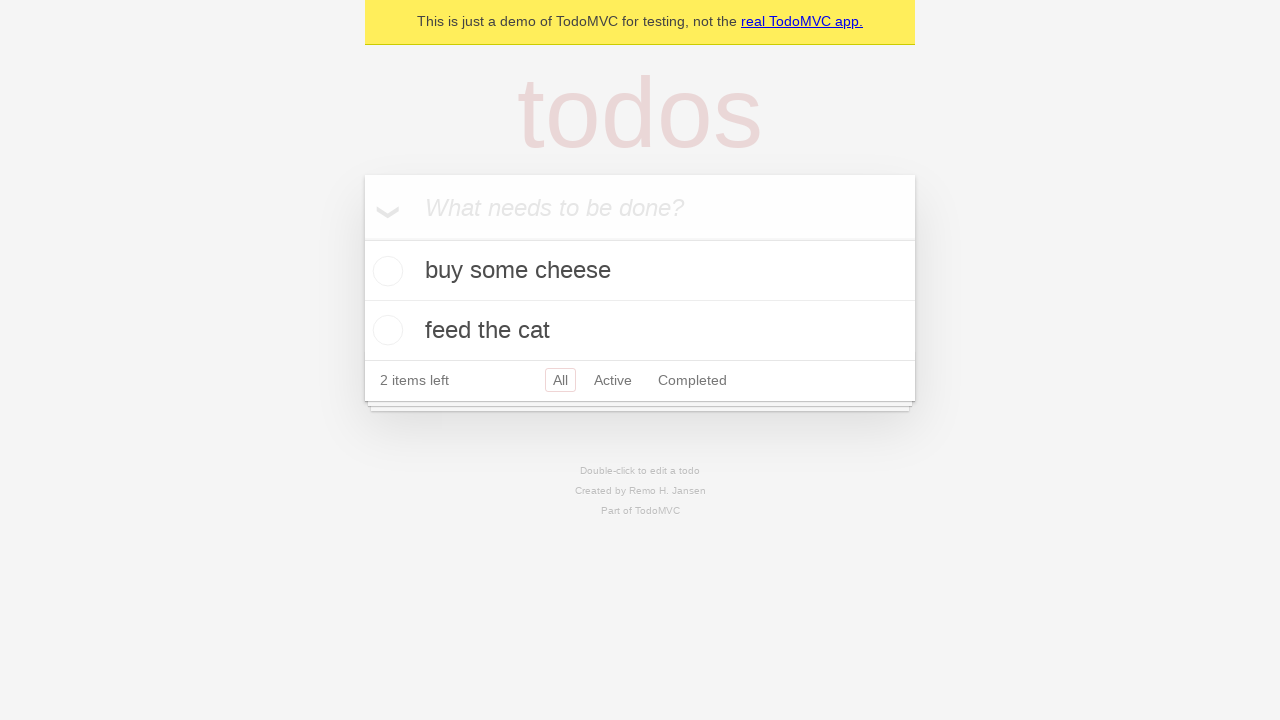

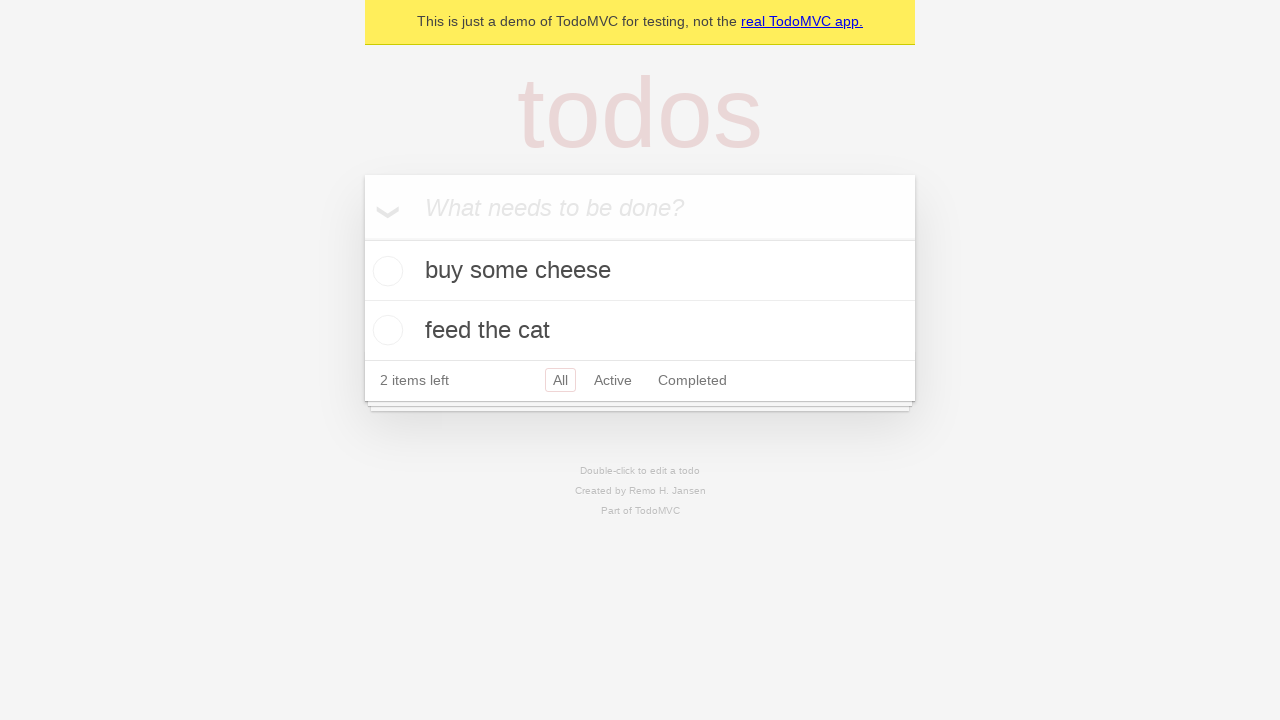